Navigates to a simple form page and locates the submit button element by its ID

Starting URL: http://suninjuly.github.io/simple_form_find_task.html

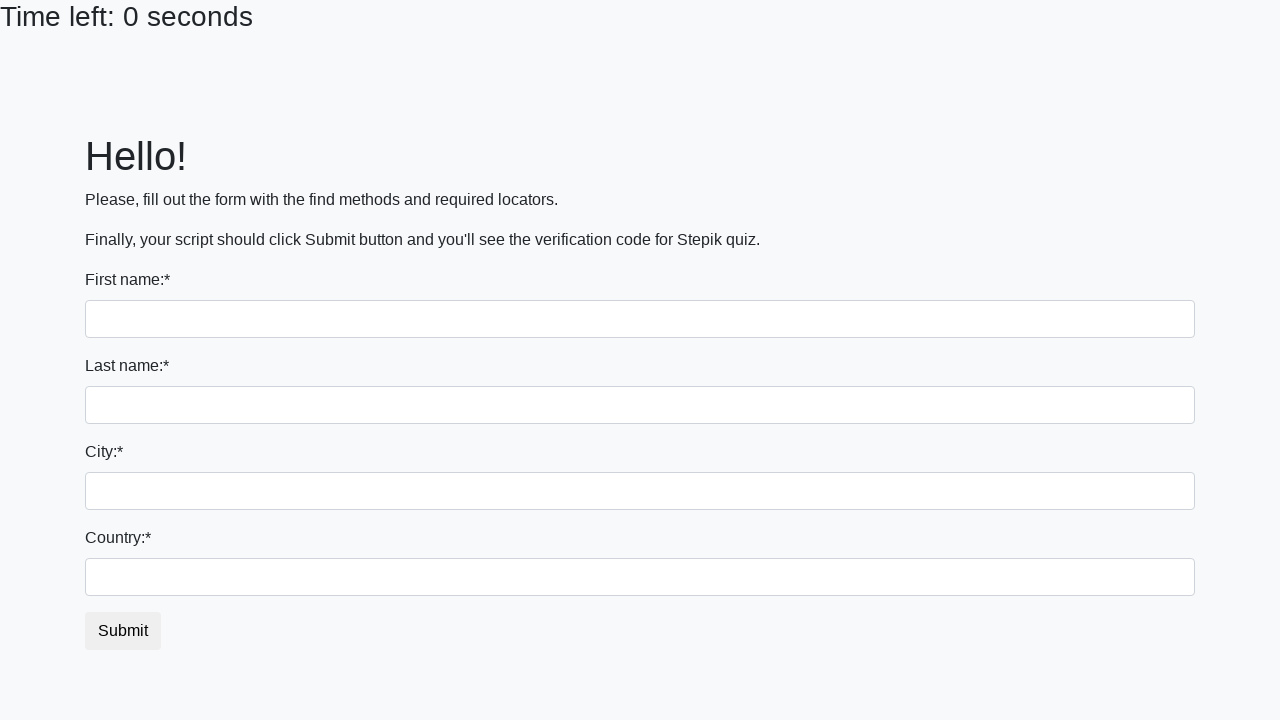

Waited for submit button element to load
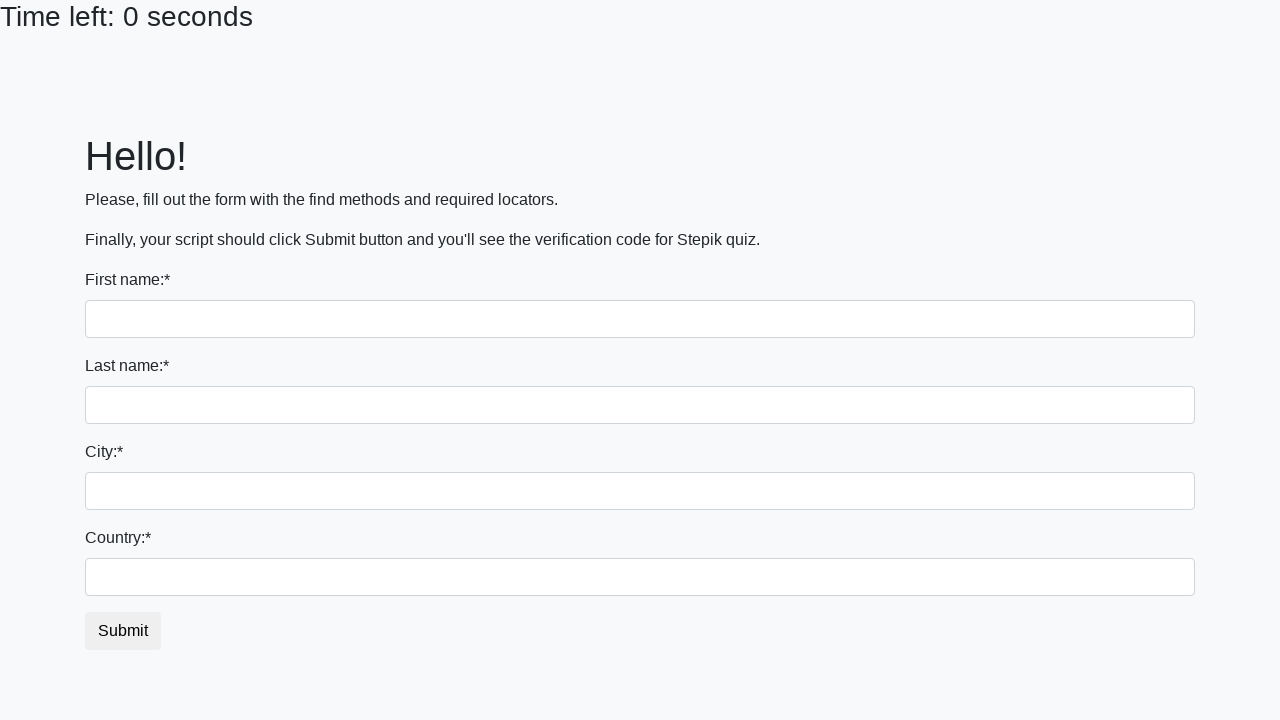

Located submit button element by ID
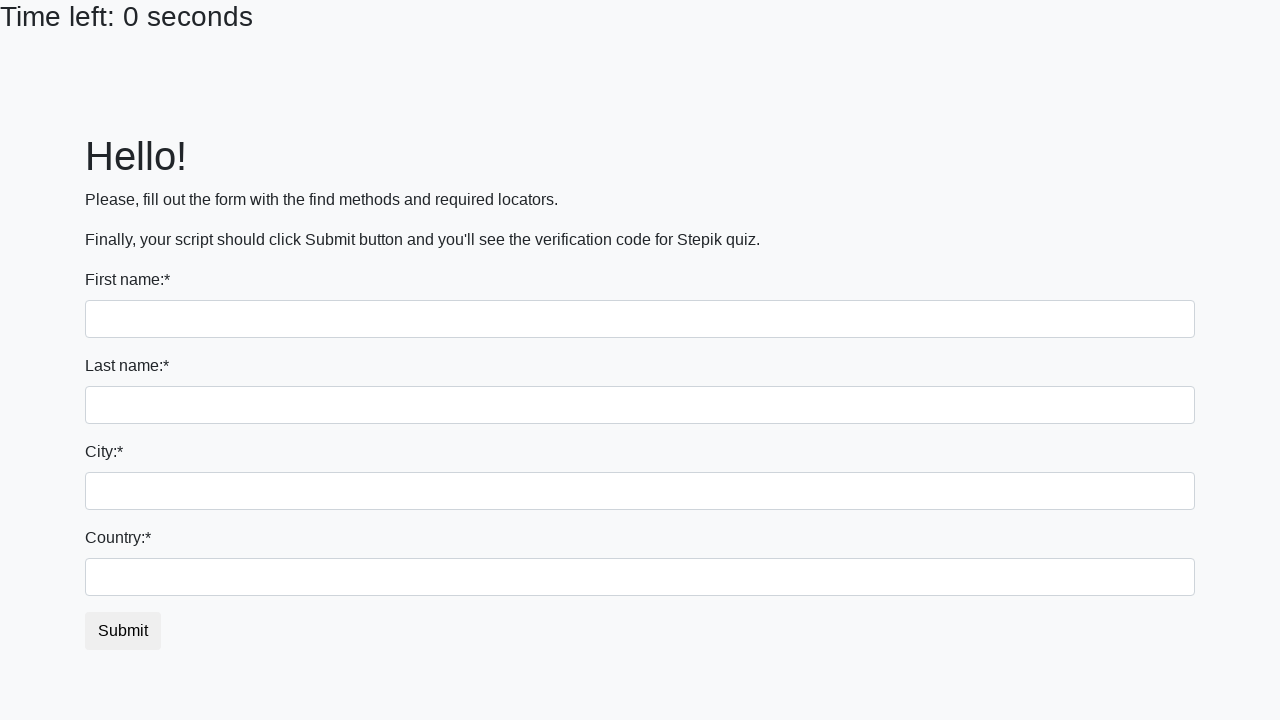

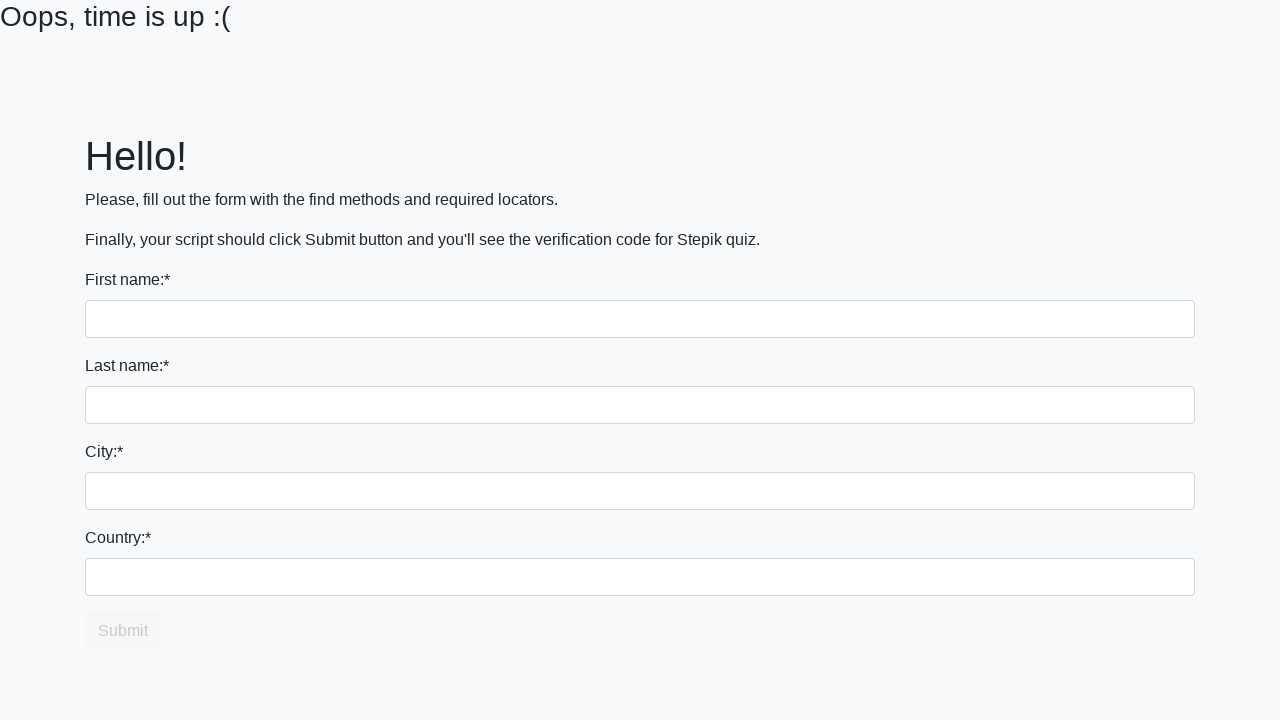